Tests dynamic loading functionality by clicking a start button and waiting for dynamically loaded content to appear

Starting URL: https://the-internet.herokuapp.com/dynamic_loading/2

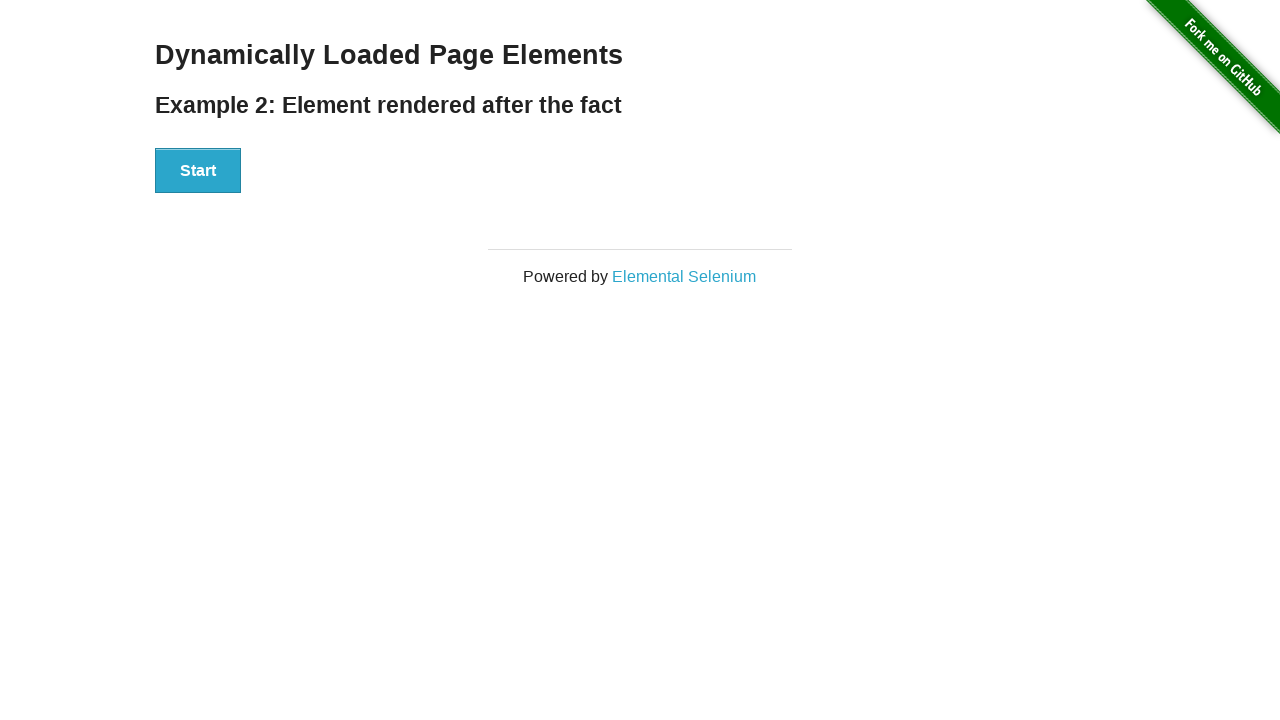

Clicked start button to trigger dynamic loading at (198, 171) on button
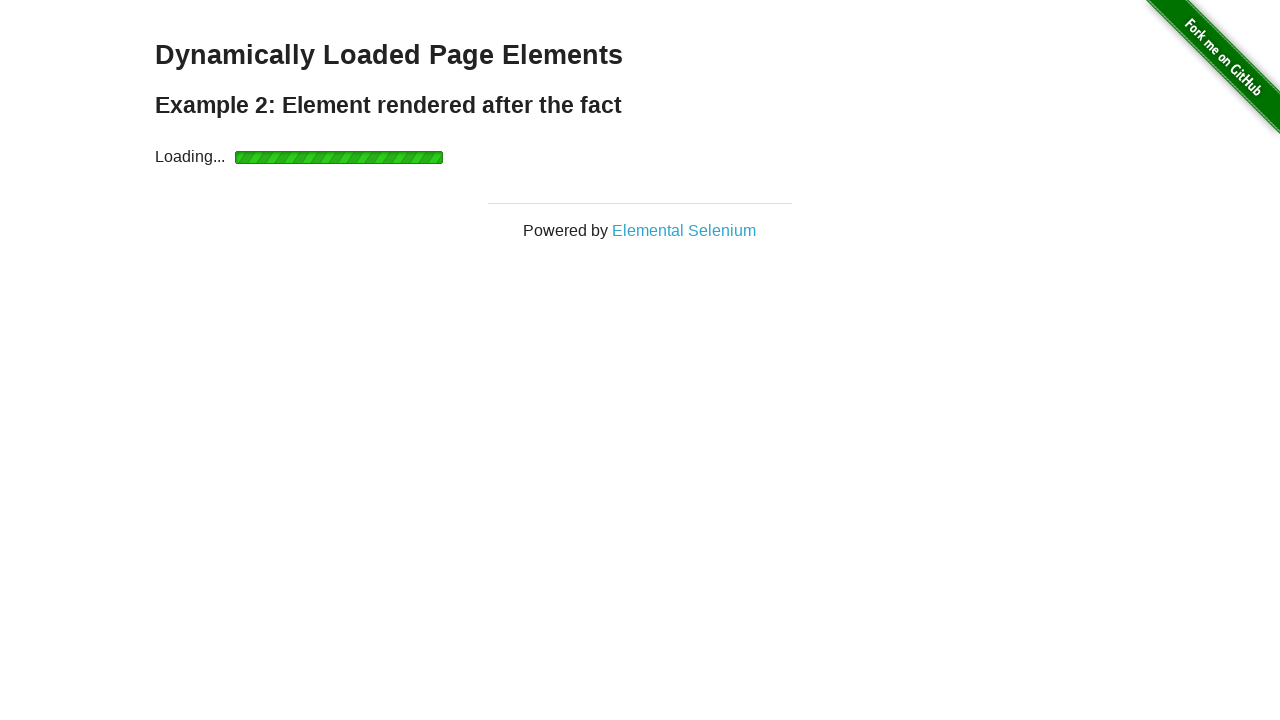

Dynamically loaded content appeared
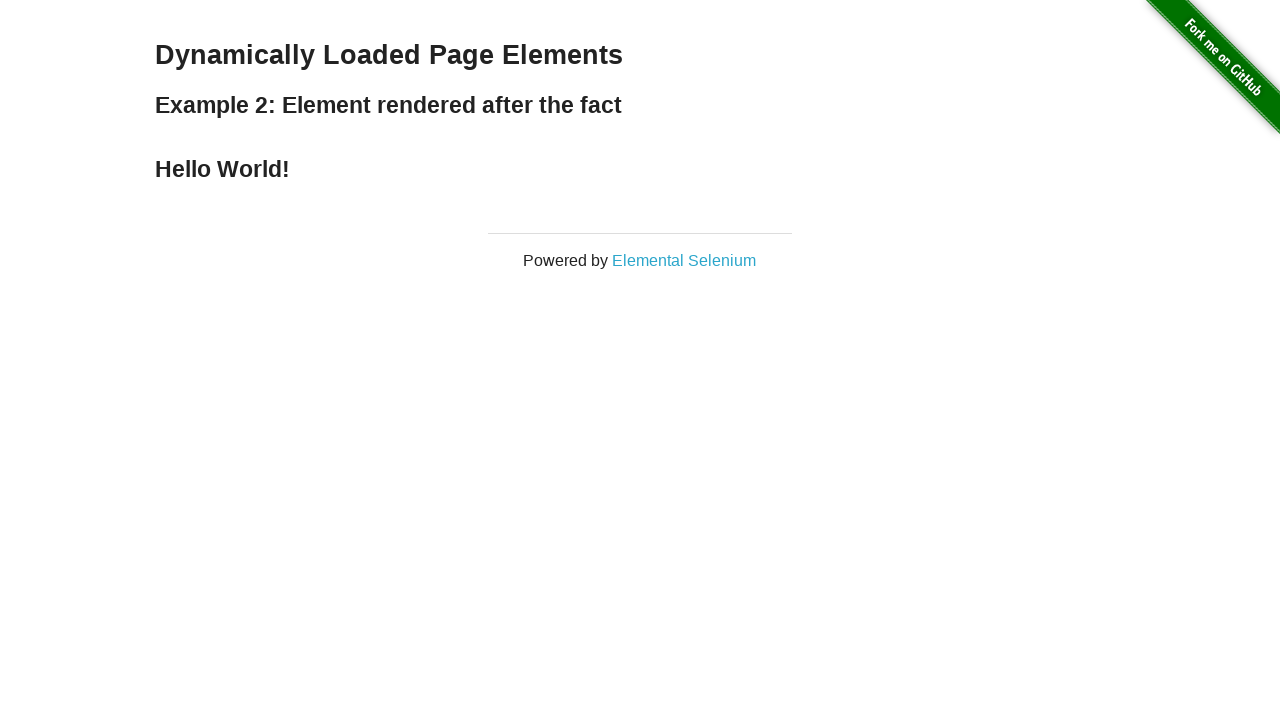

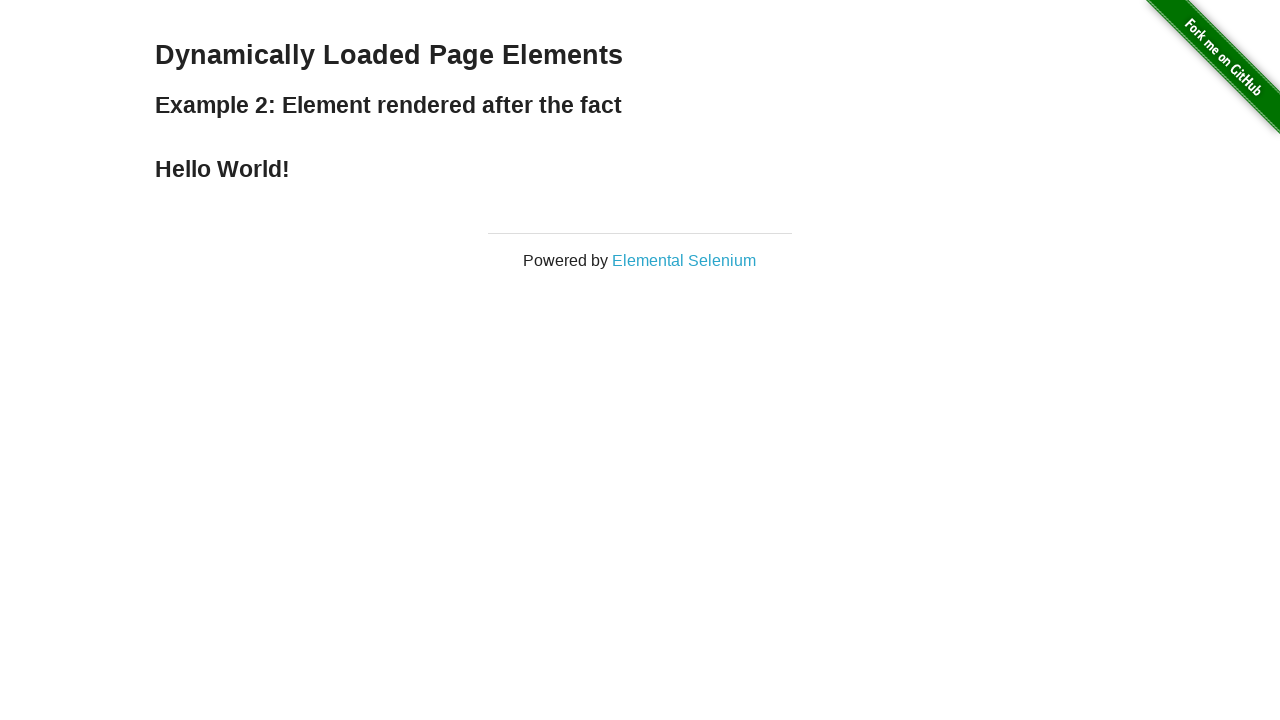